Tests table data validation by navigating to sortable data tables and verifying specific cell values

Starting URL: http://the-internet.herokuapp.com/

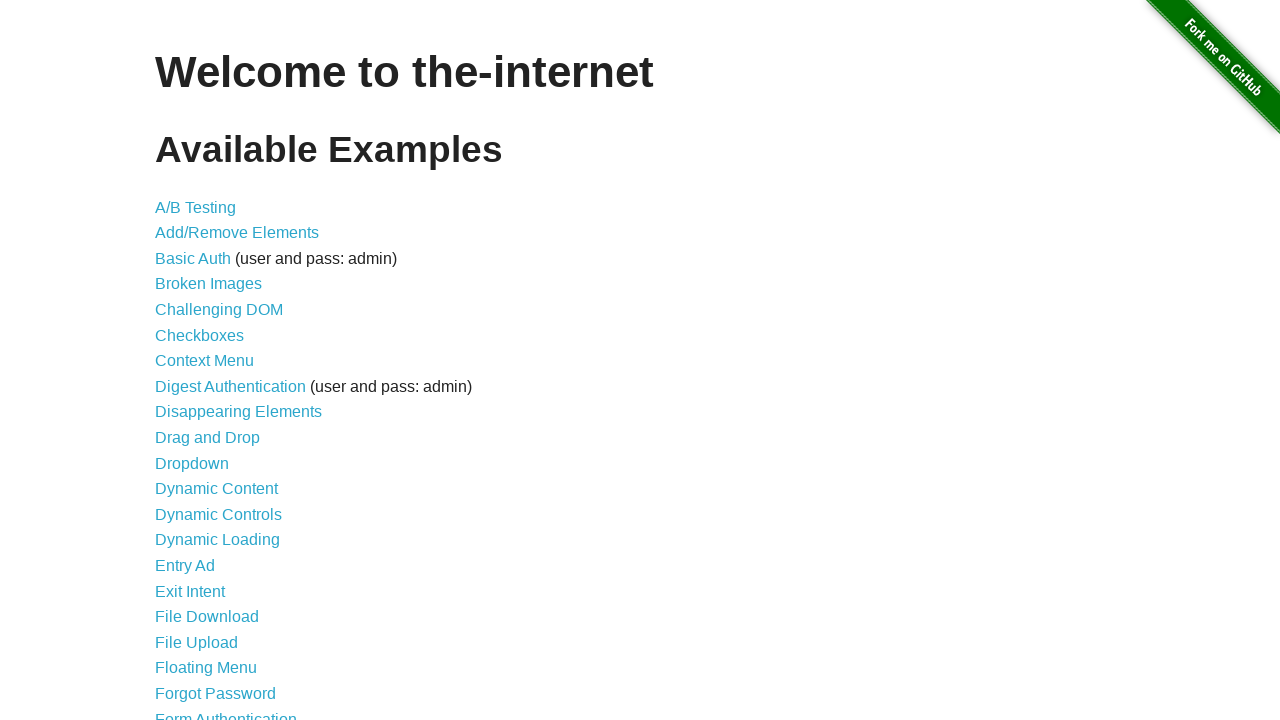

Scrolled down 1000 pixels on the page
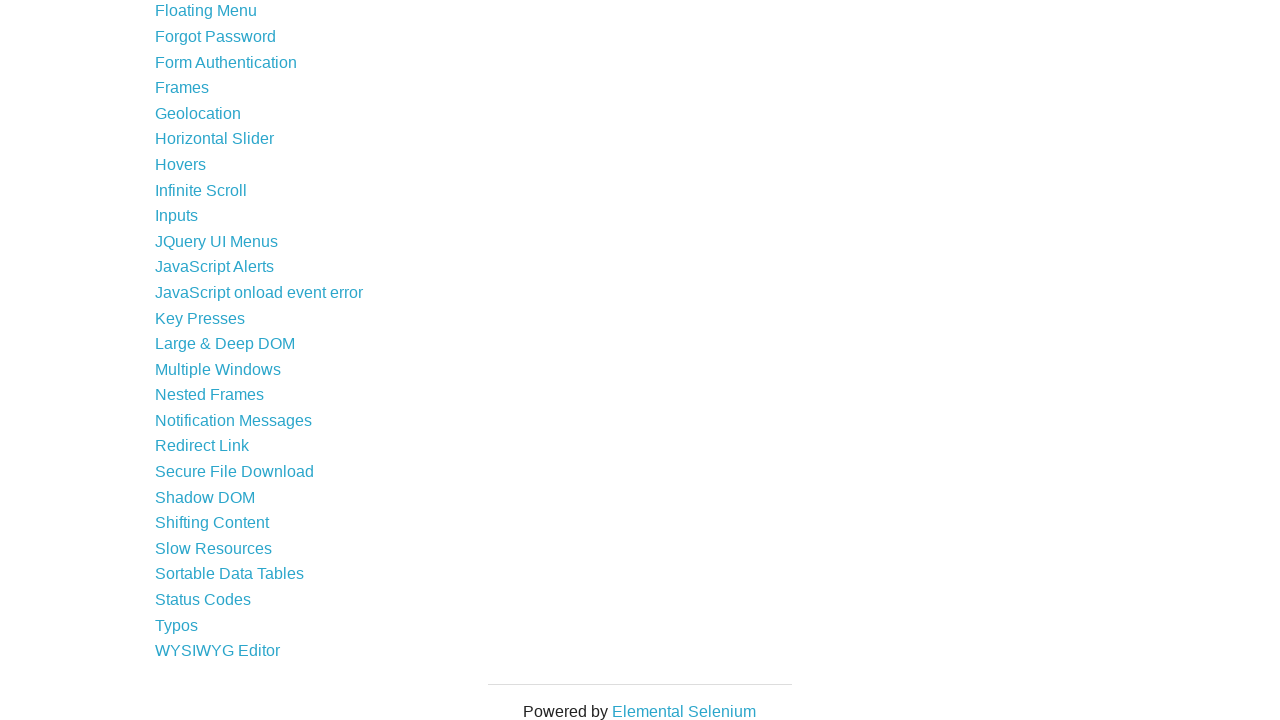

Clicked on Sortable Data Tables link at (230, 574) on text=Sortable Data Tables
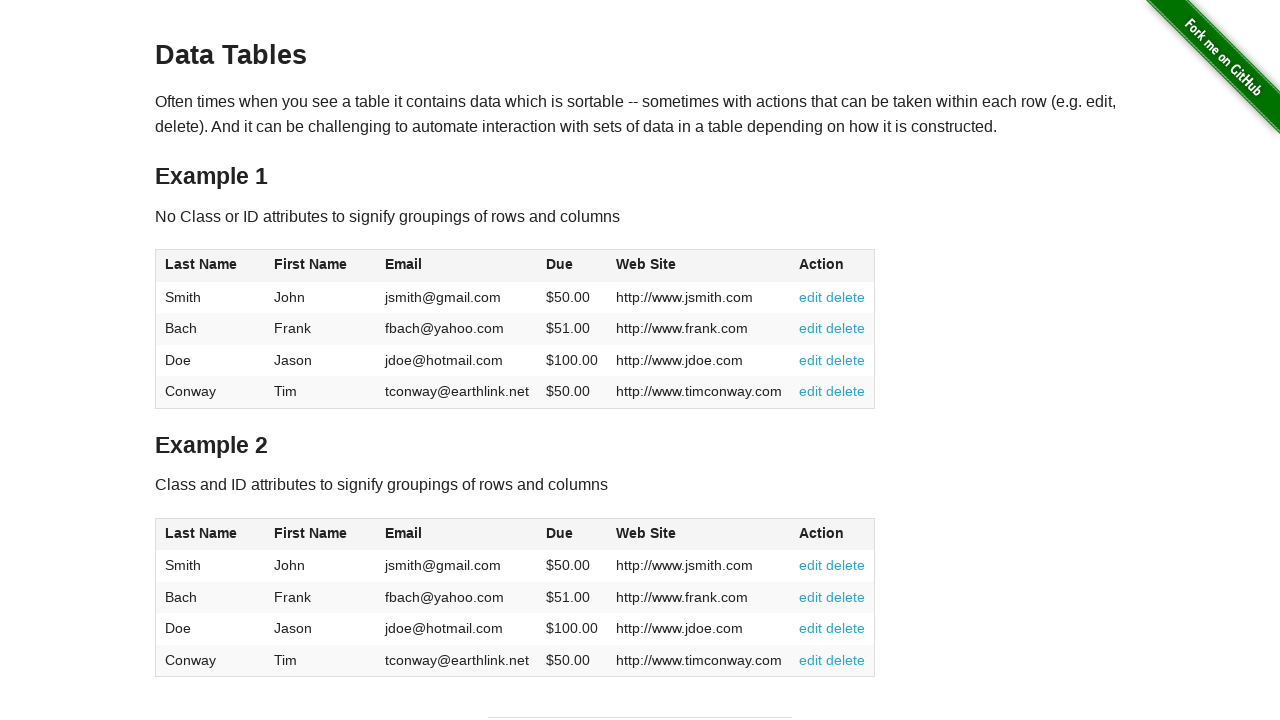

Table #table1 loaded successfully
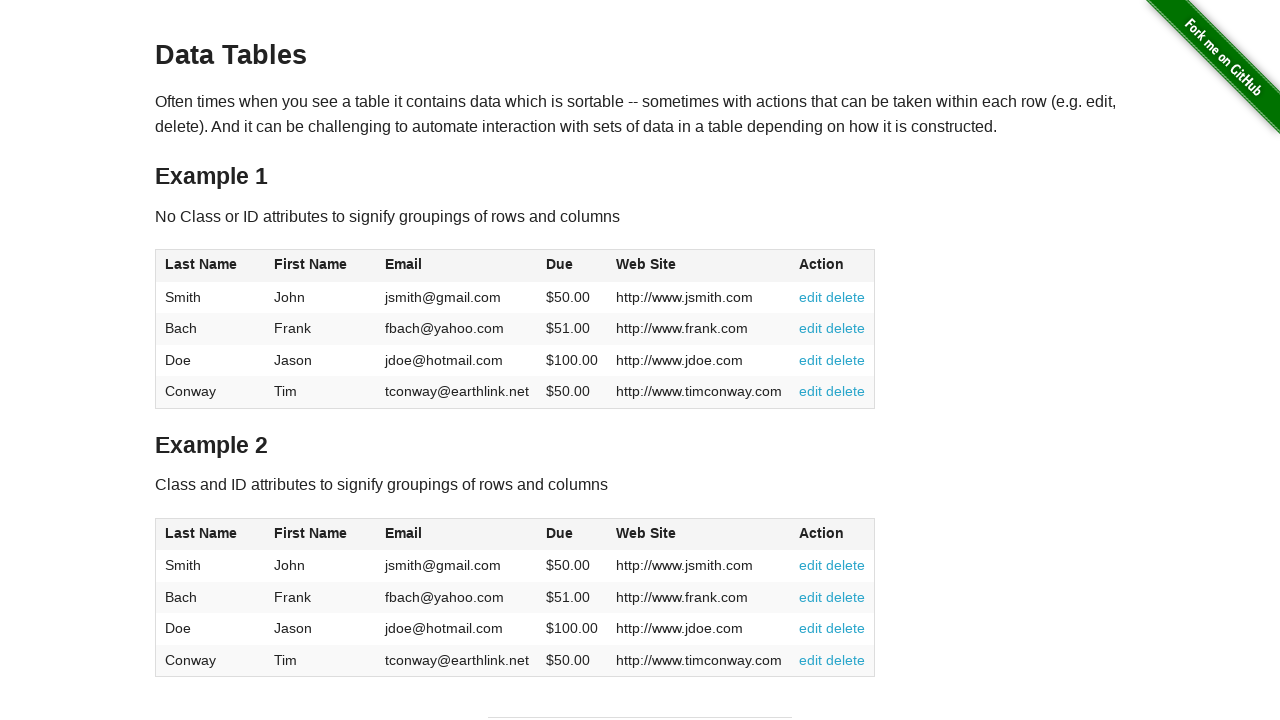

Found 4 rows in the table
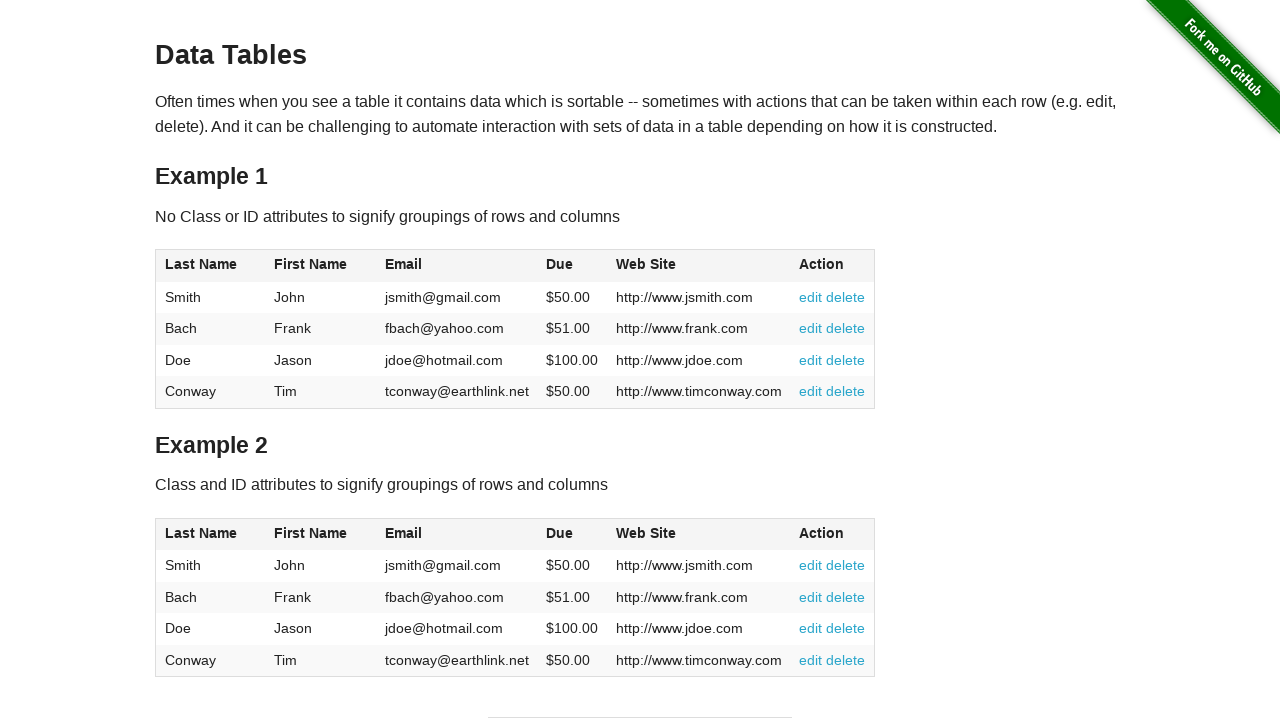

Retrieved first name from row 1: Smith
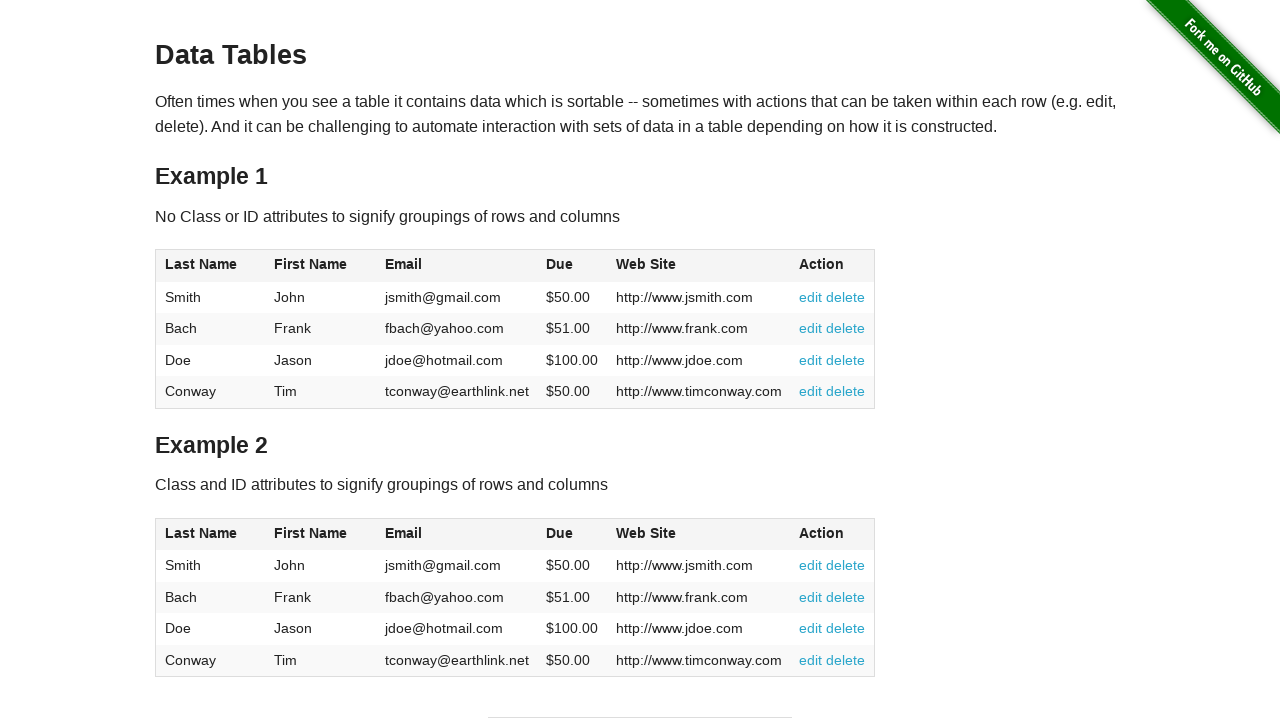

Retrieved first name from row 2: Bach
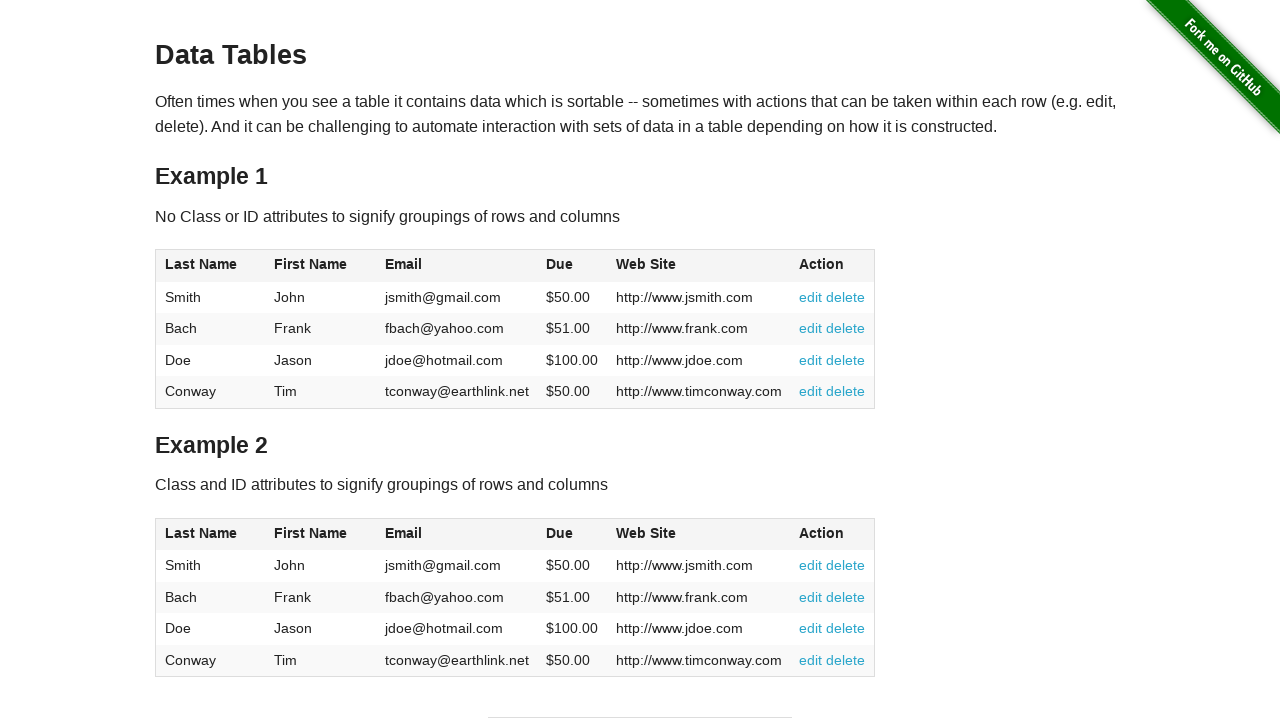

Retrieved first name from row 3: Doe
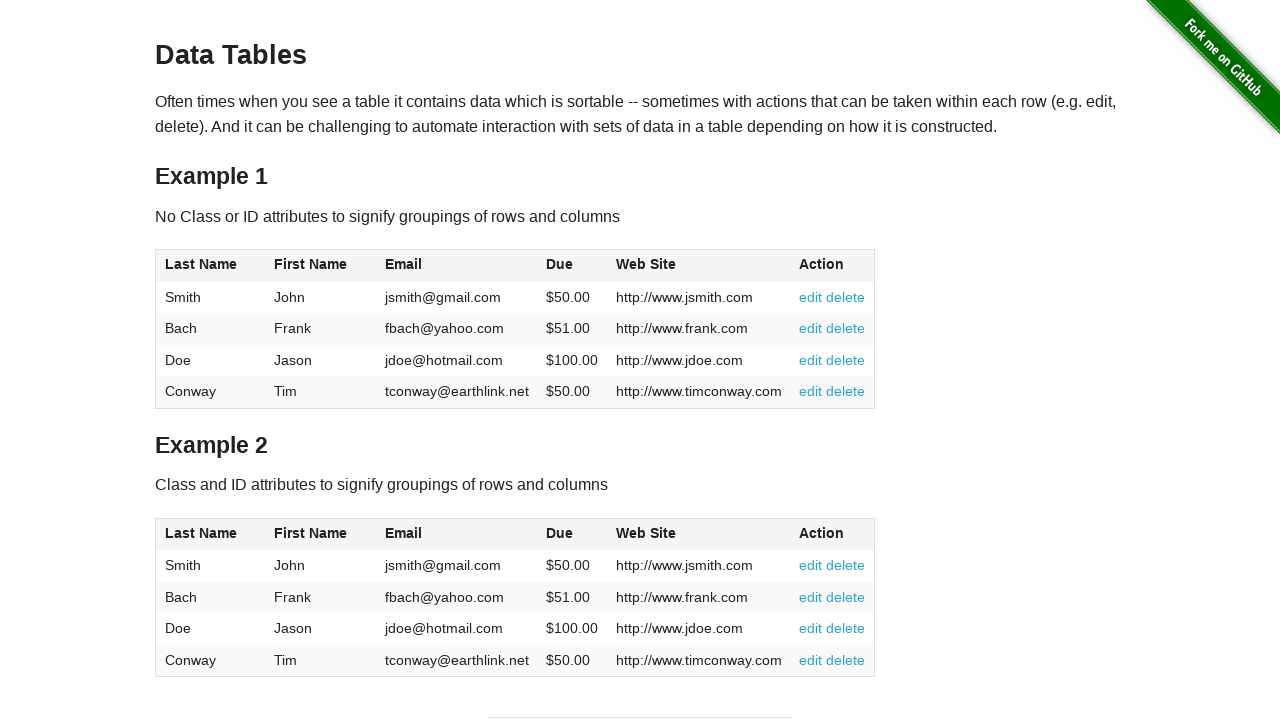

Retrieved first name from row 4: Conway
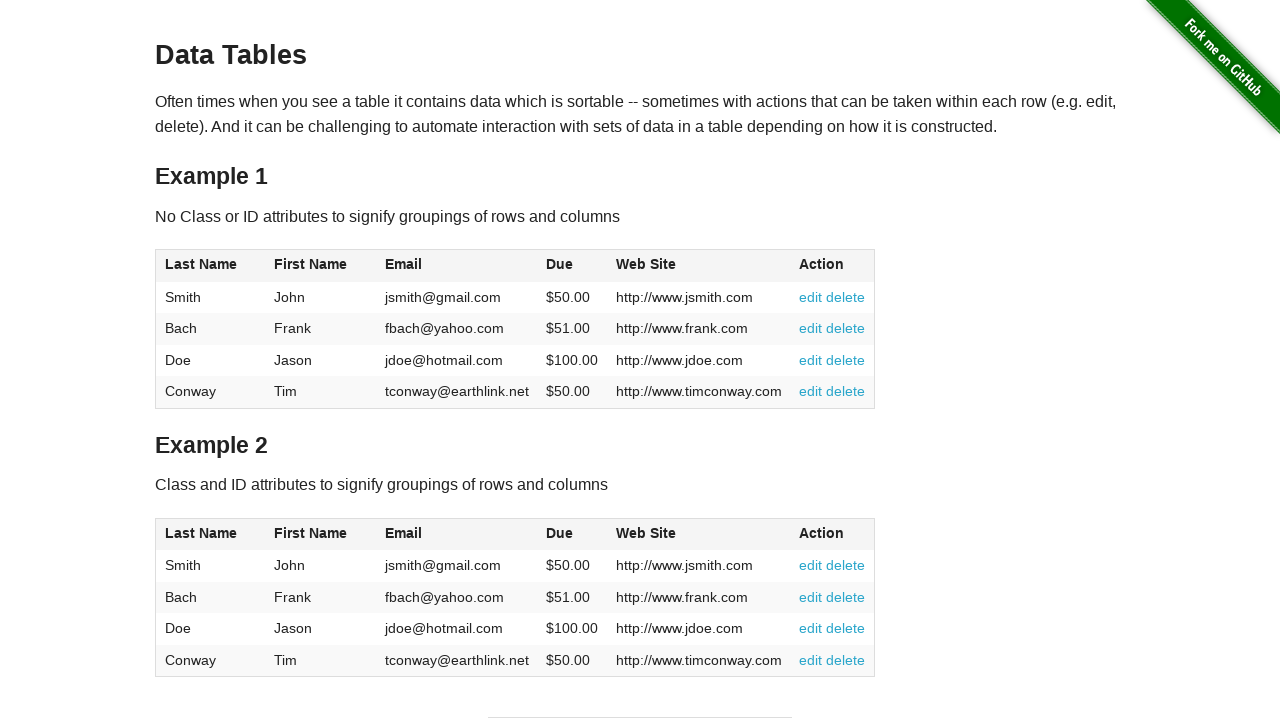

Found Conway in row 4, retrieved due value: $50.00
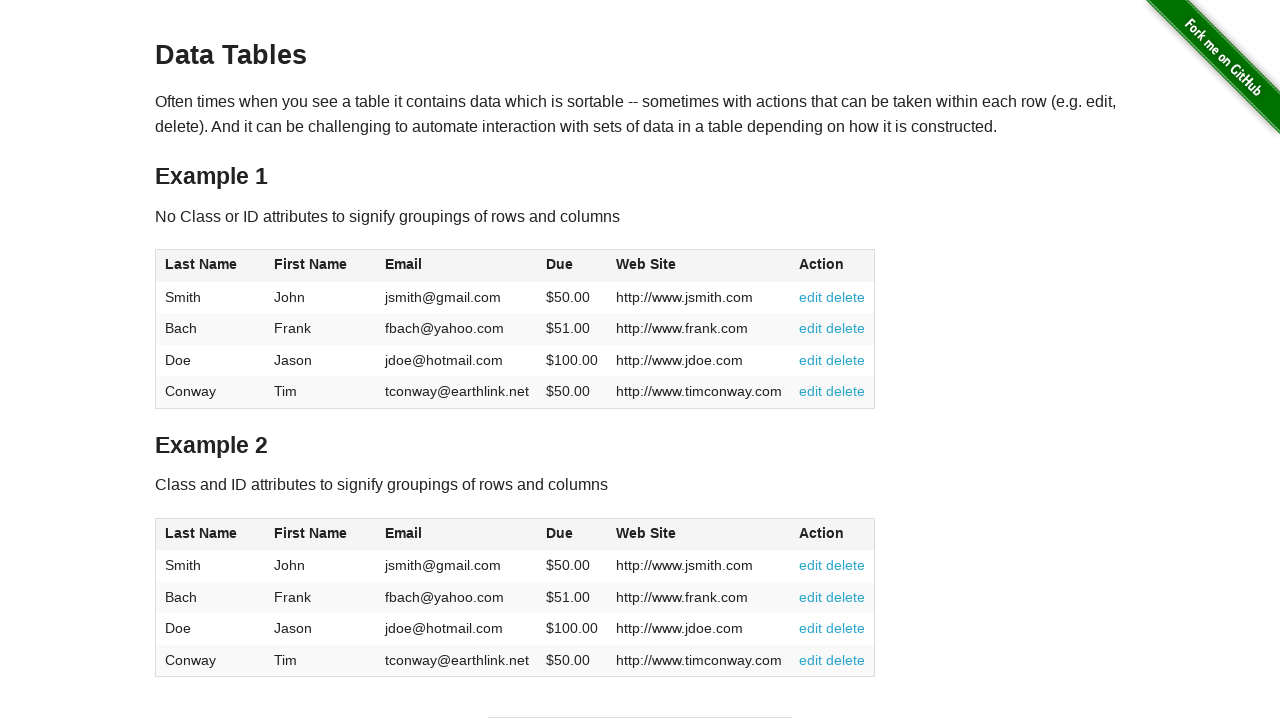

Assertion passed: Conway's due value is $50.00
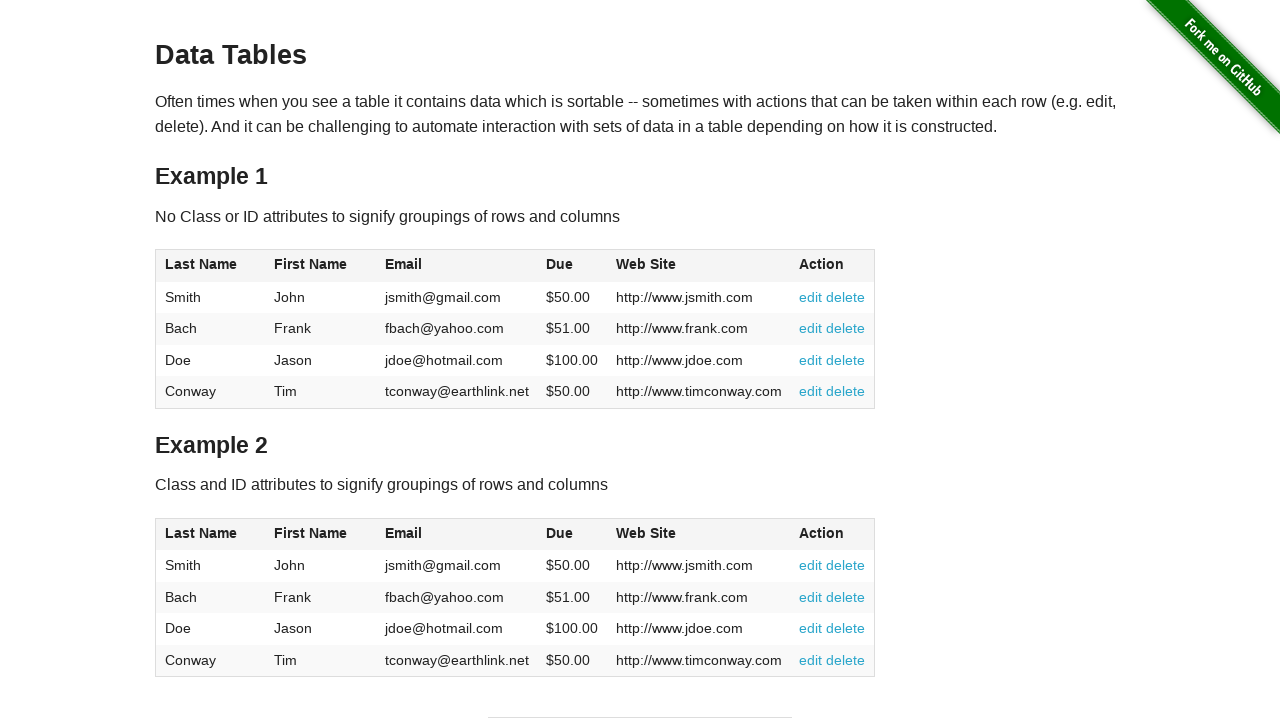

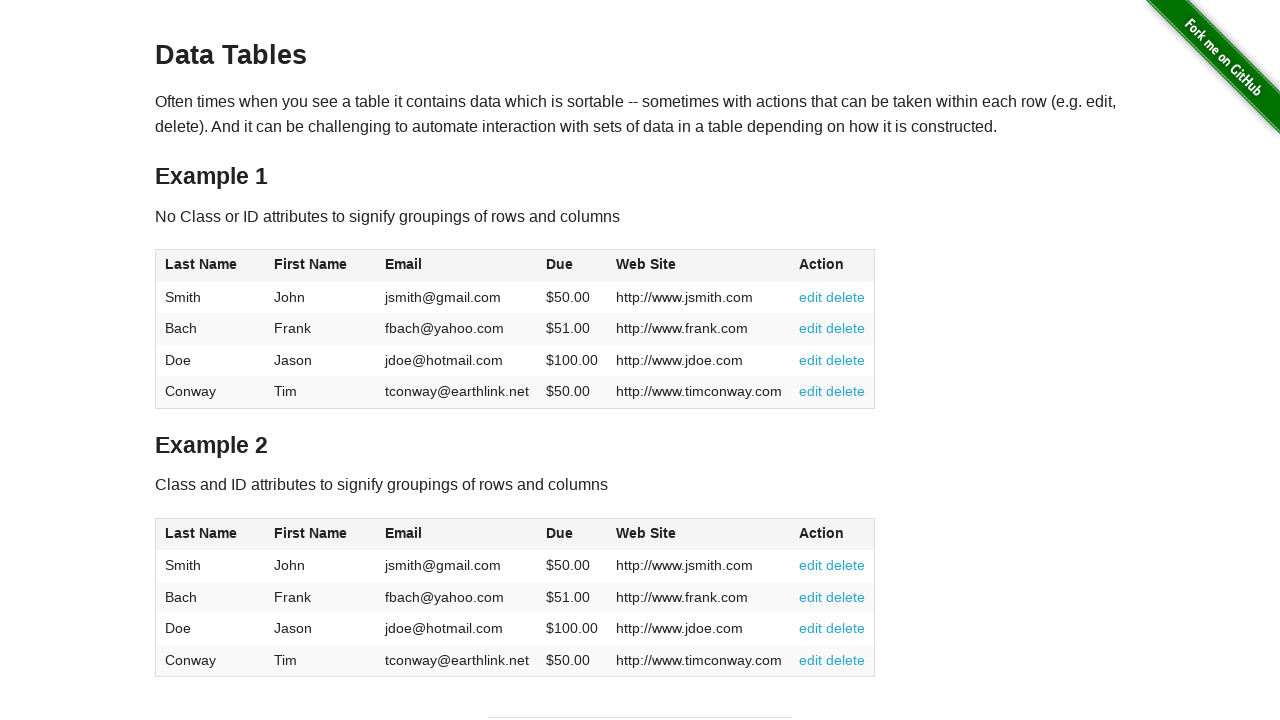